Tests that clicking the Read More button in the Blogs section is functional

Starting URL: https://hammadrashid1997.github.io/Portfolio/

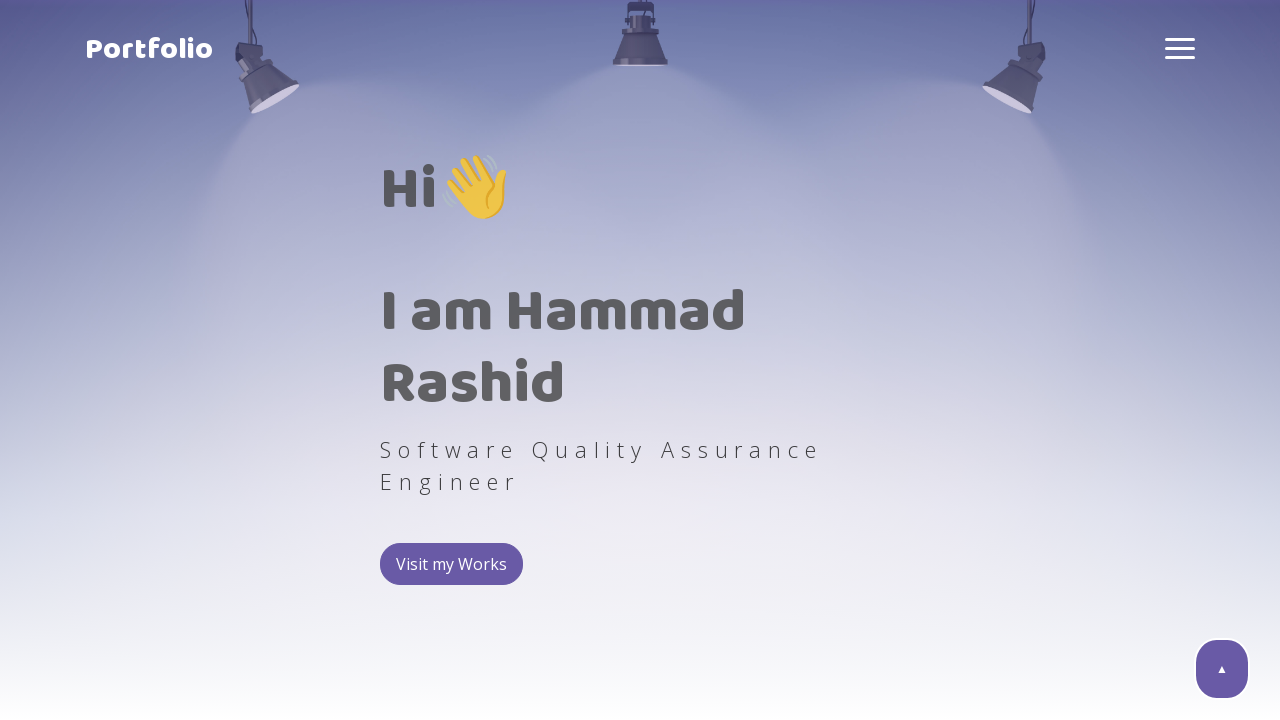

Waited for blogs section to be visible
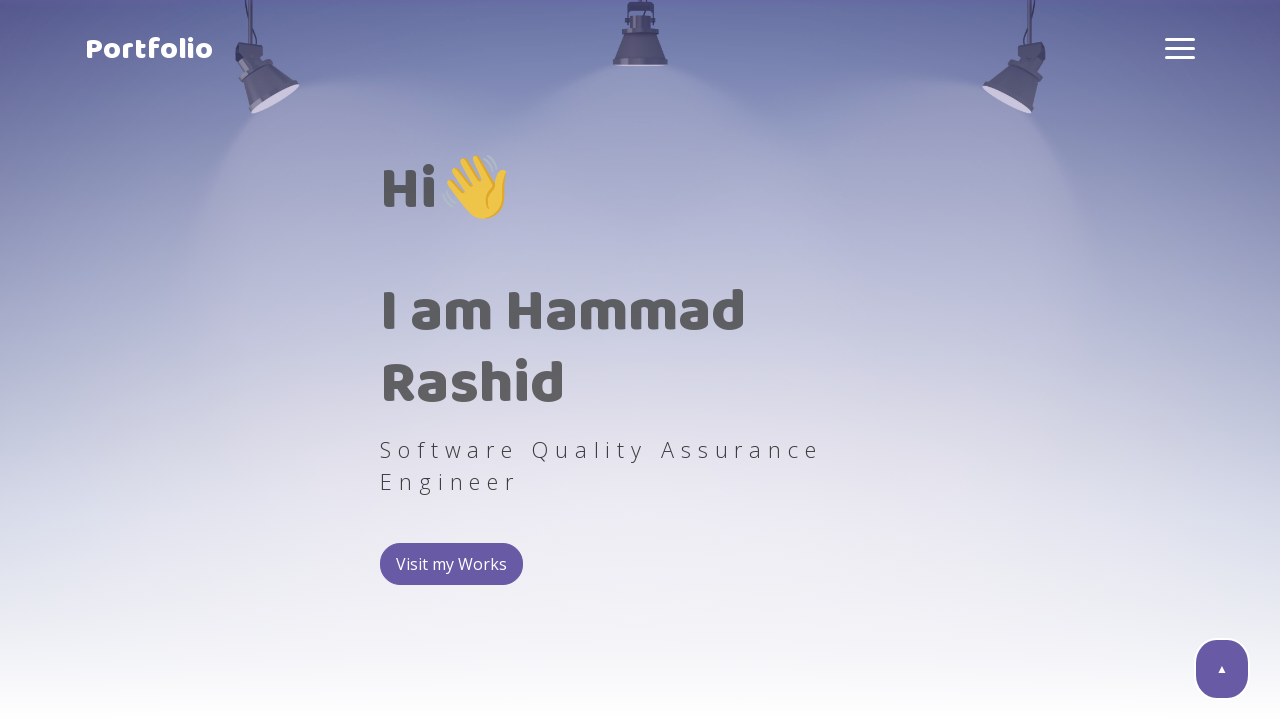

Clicked the Read More button in the Blogs section at (912, 360) on xpath=/html/body/section[8]/div/div/div[2]/button
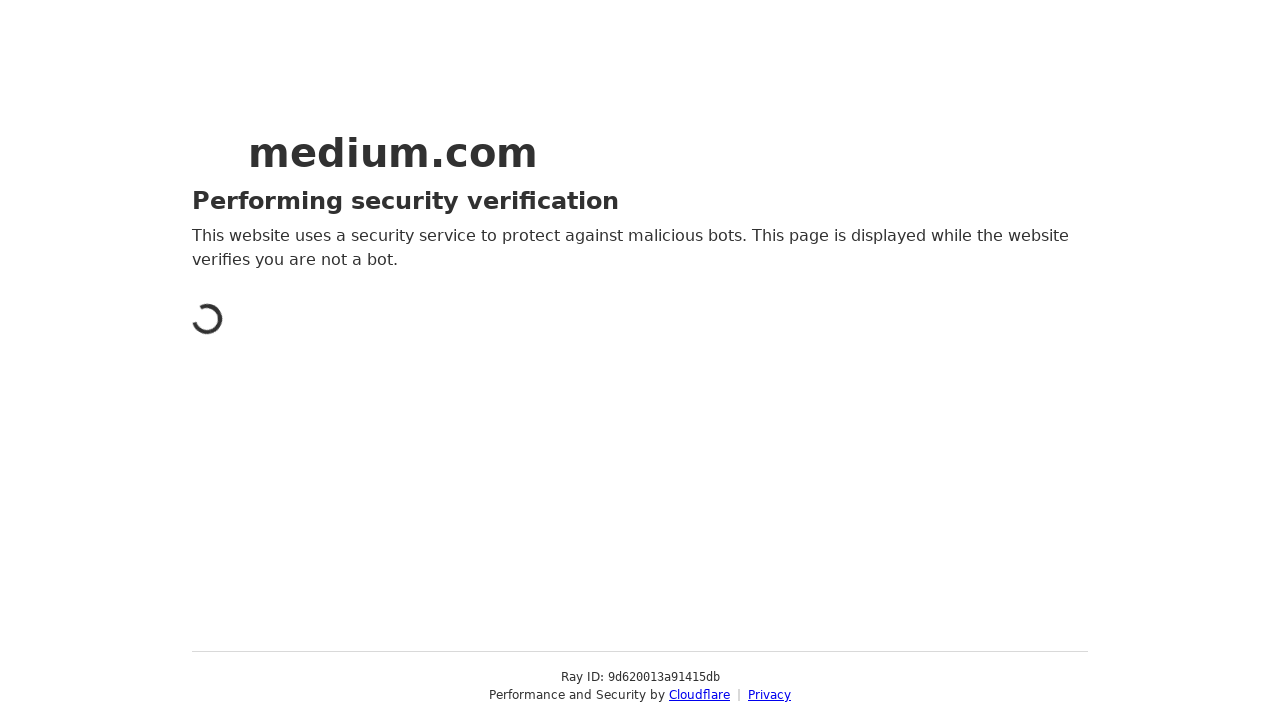

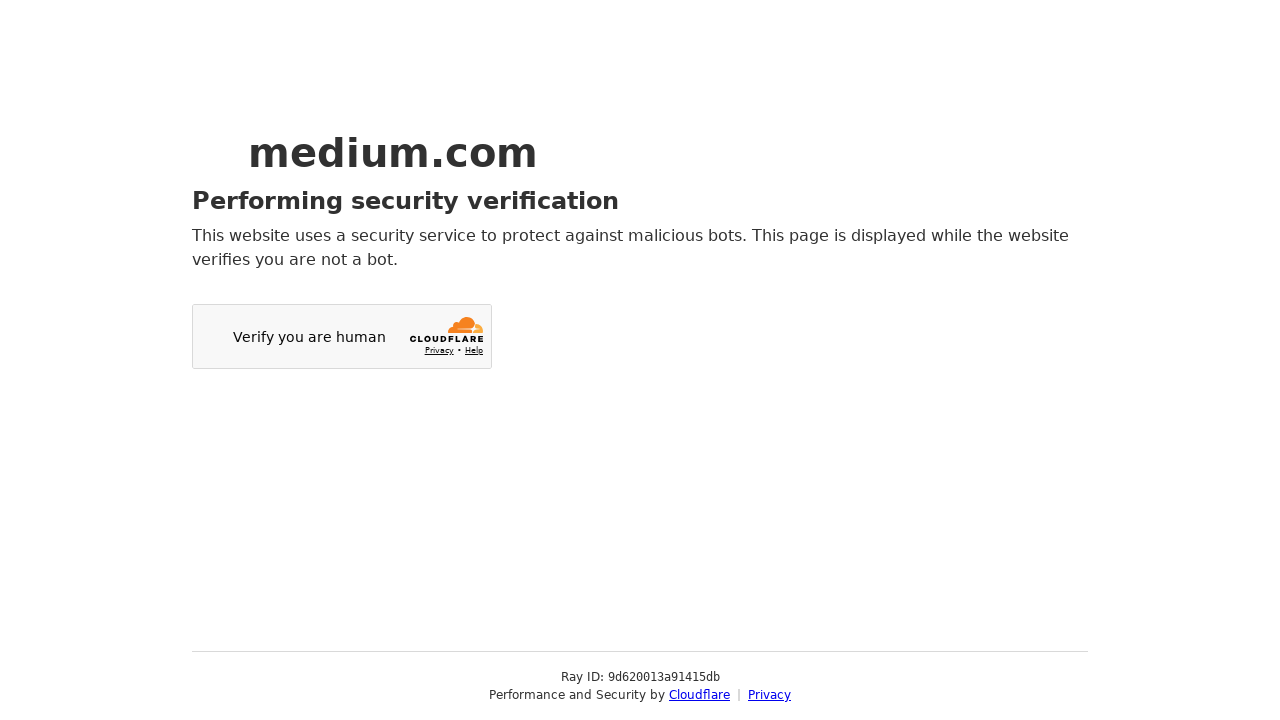